Navigates to SpiceJet website and verifies the page title matches the expected value

Starting URL: https://spicejet.com

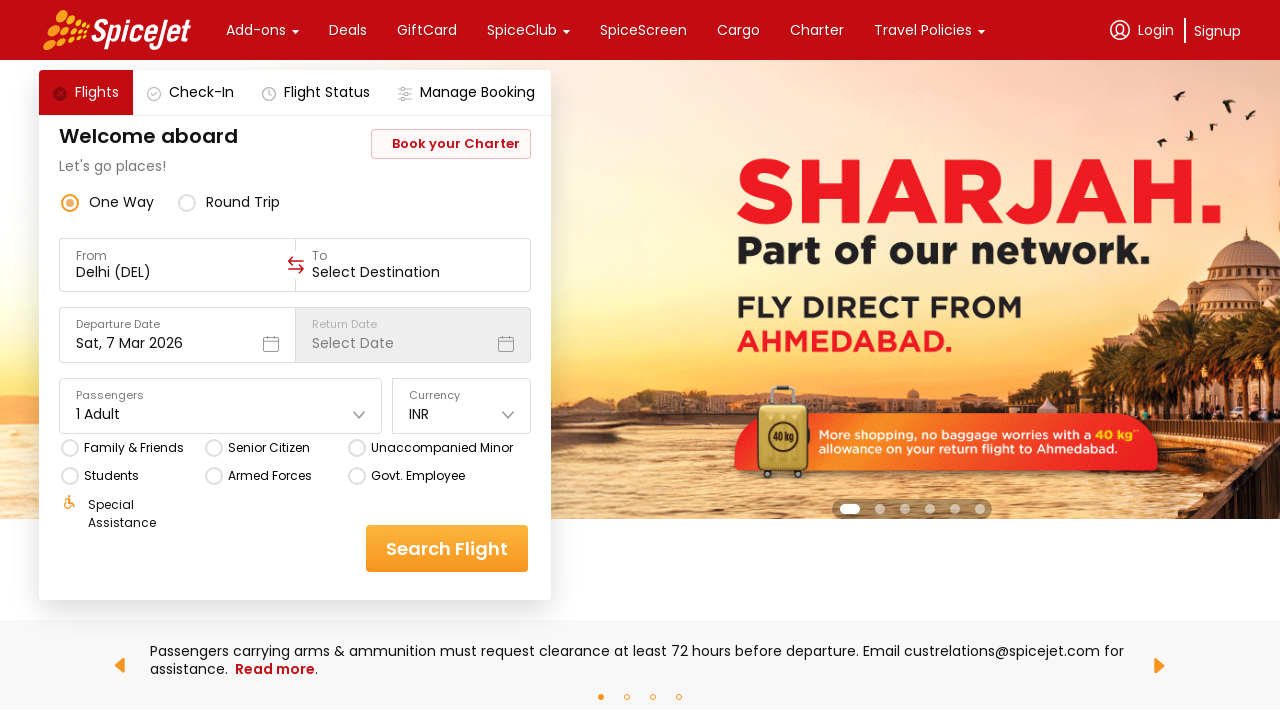

Waited for page to fully load (domcontentloaded)
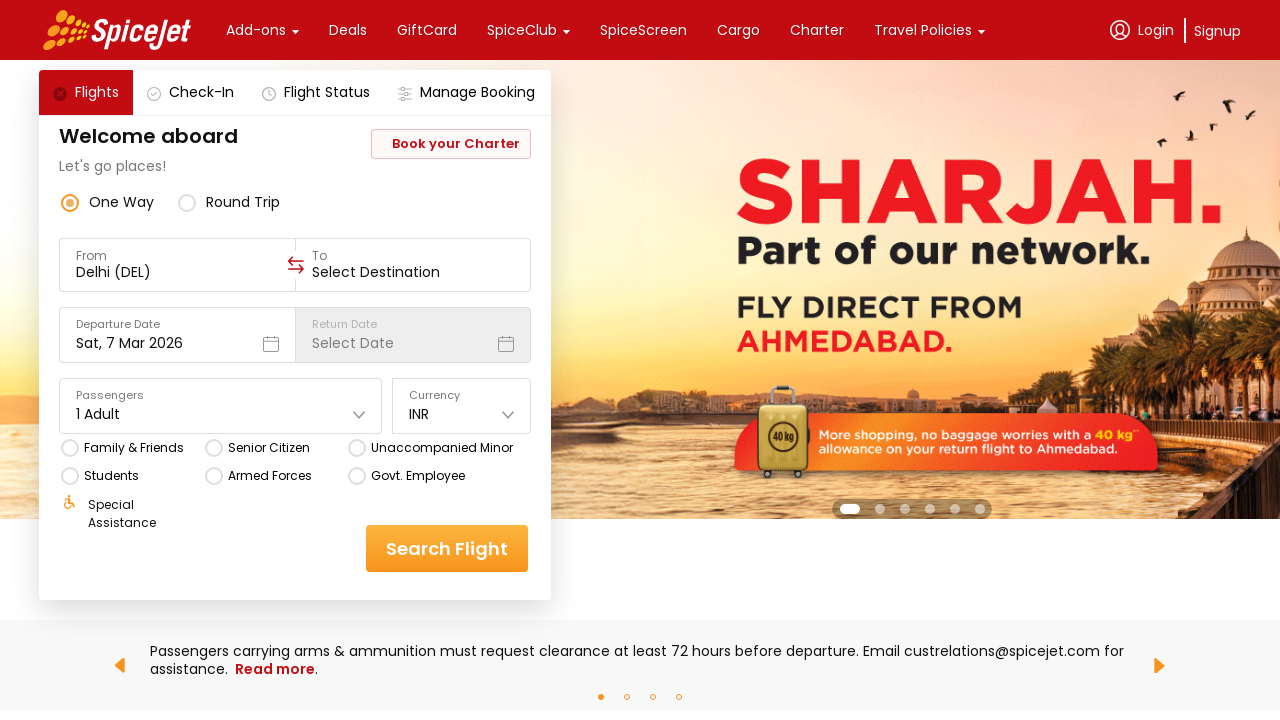

Retrieved page title: 'SpiceJet - Flight Booking for Domestic and International, Cheap Air Tickets'
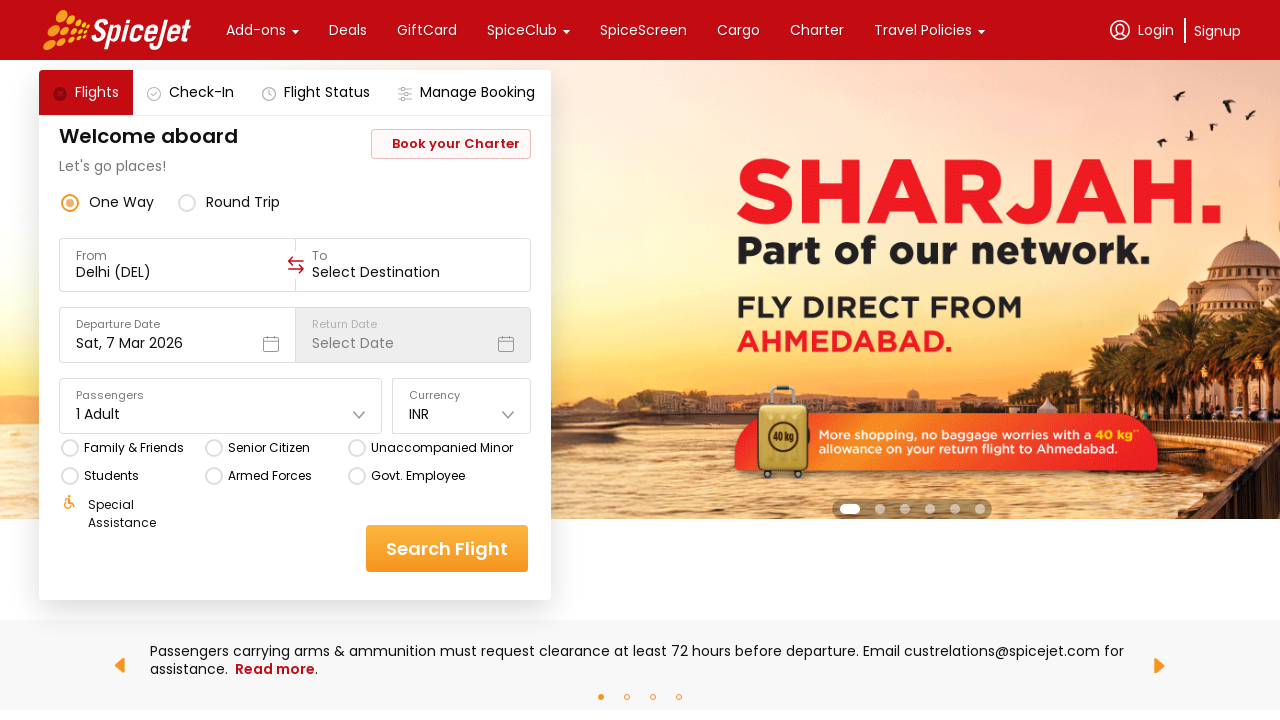

Verified page title matches expected value
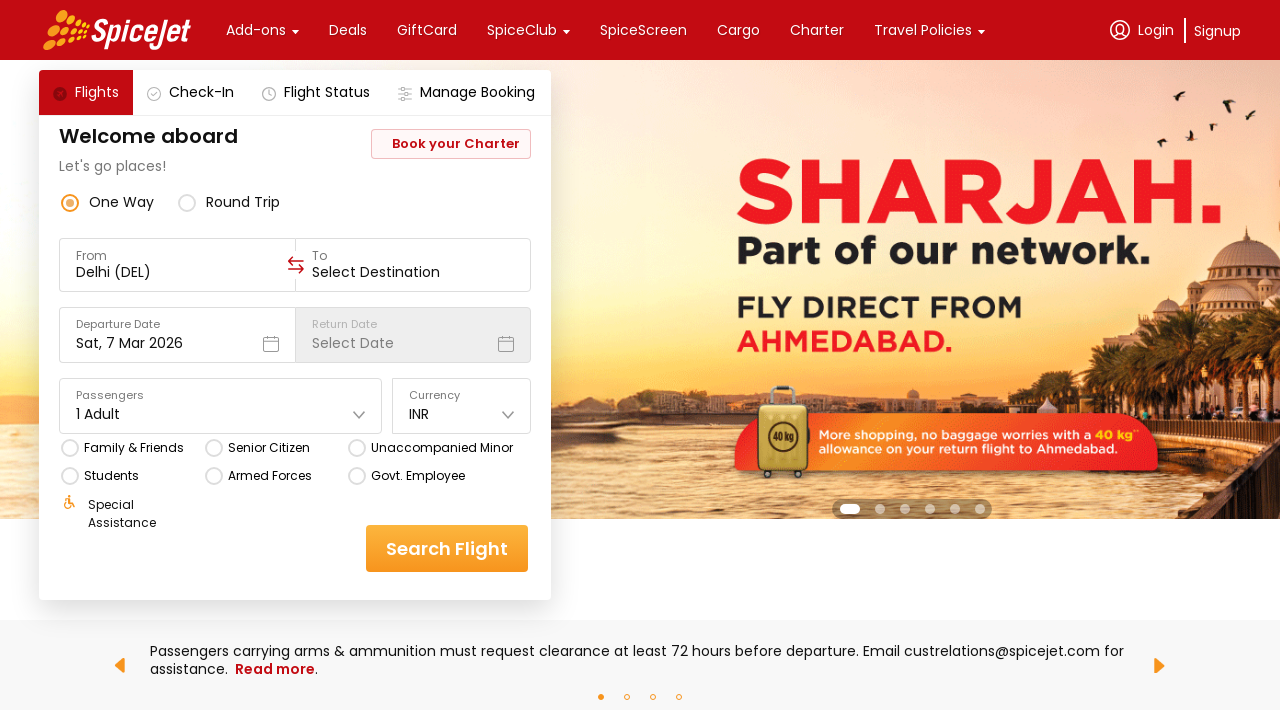

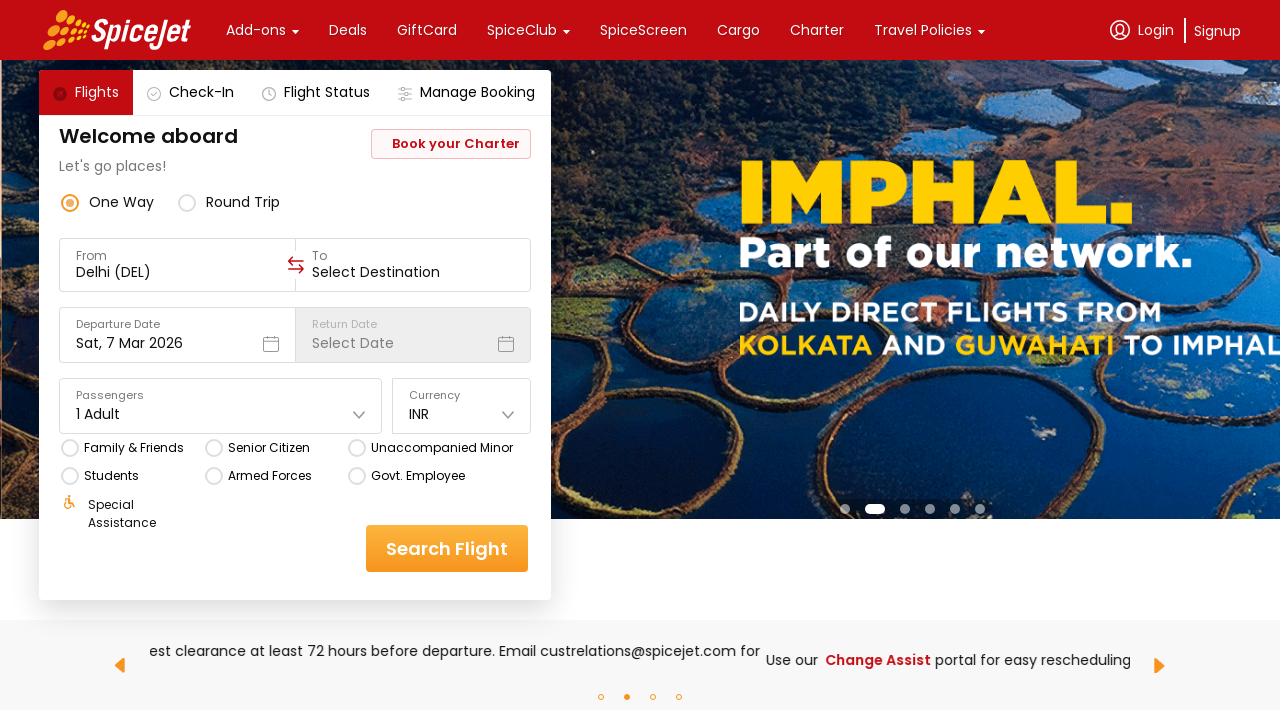